Tests a registration form by filling out personal information fields including name, email, phone, and address, then submitting the form

Starting URL: http://suninjuly.github.io/registration1.html

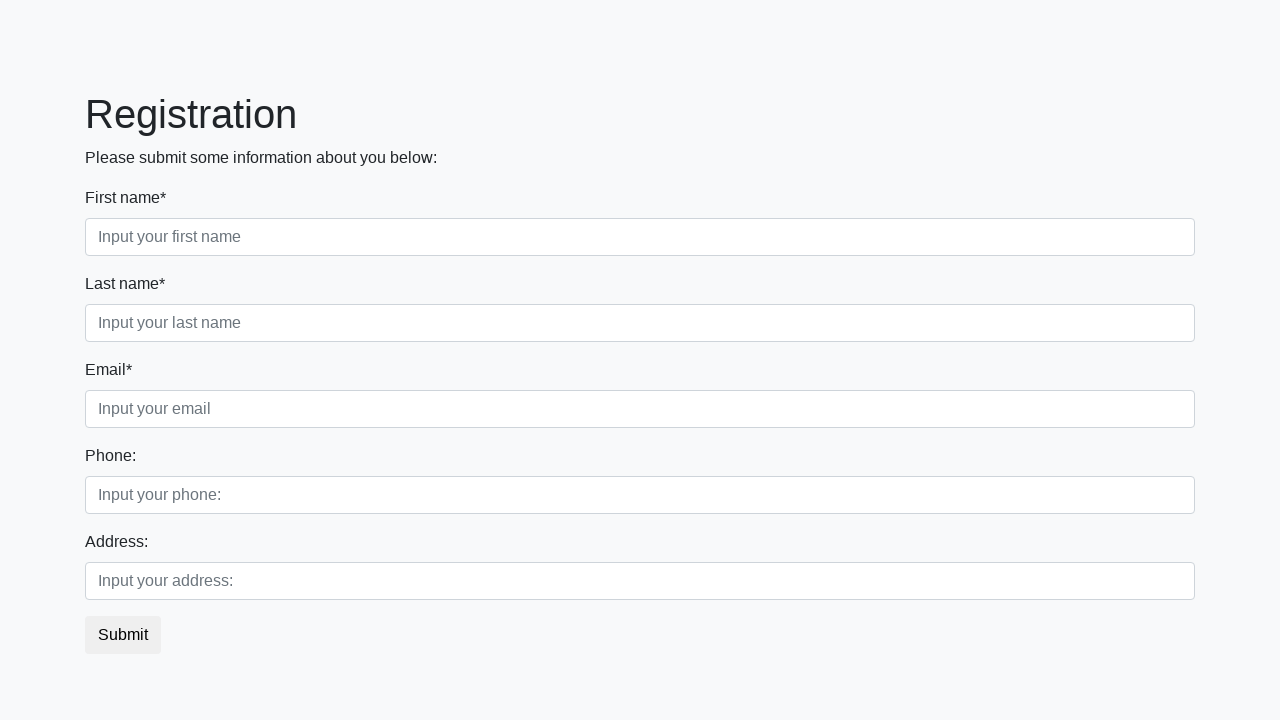

Filled first name field with 'Ivan' on .first_block .first
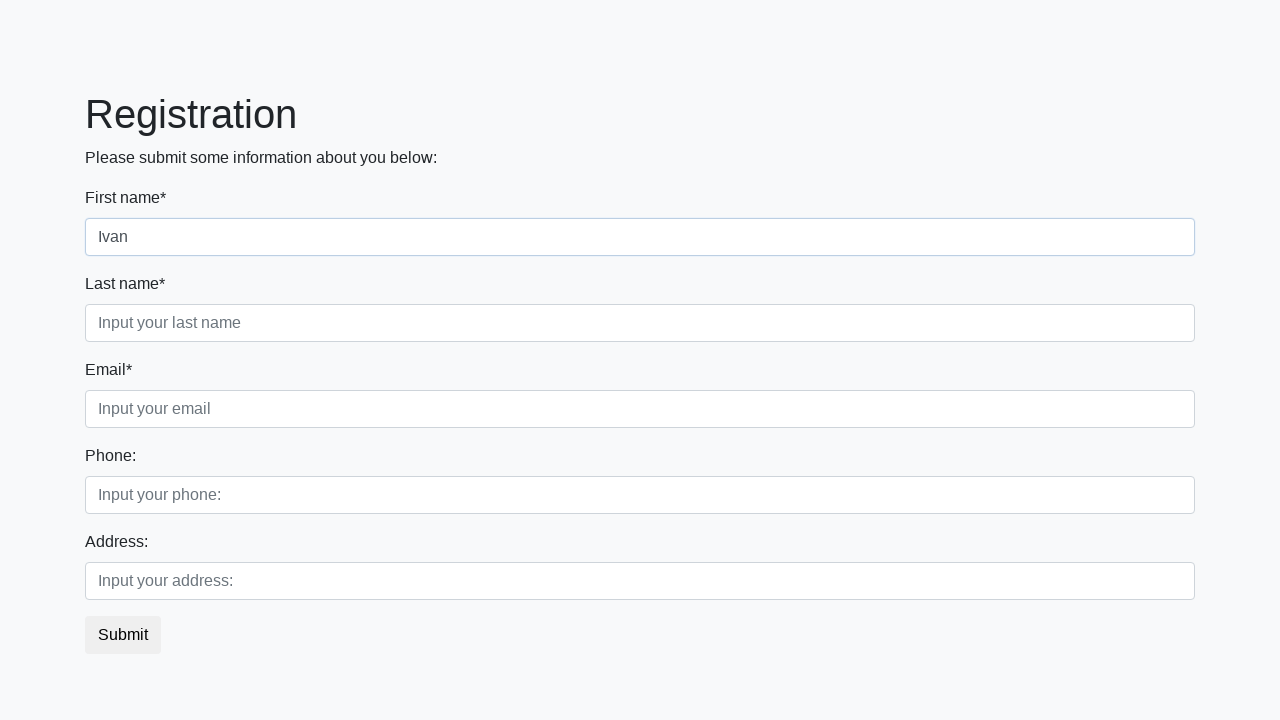

Filled last name field with 'Petrov' on .first_block .second
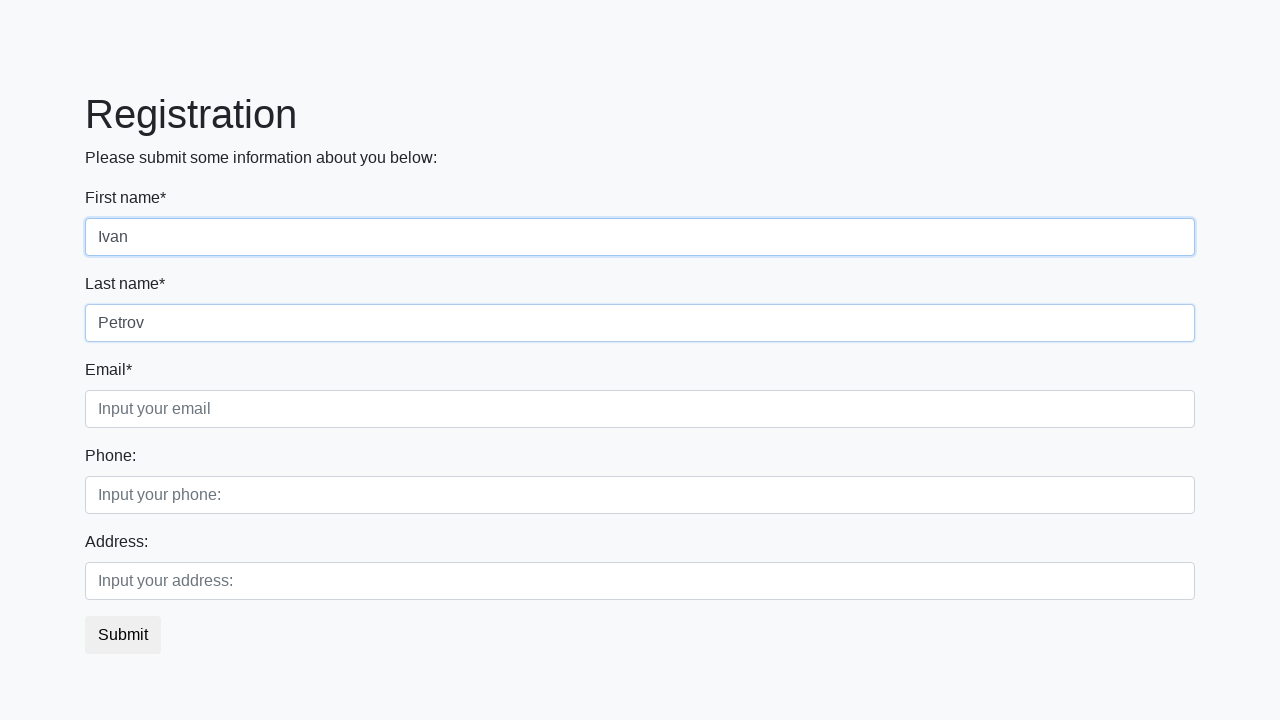

Filled email field with 'test123@example.com' on .first_block .third
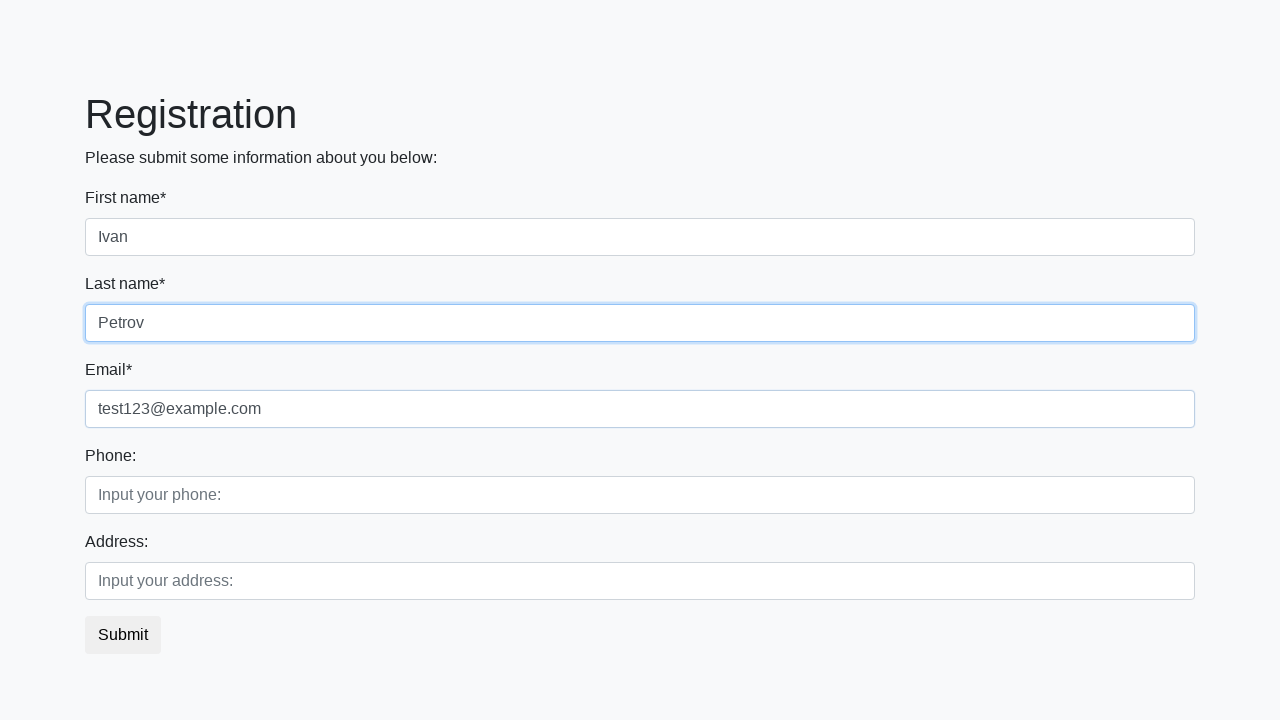

Filled phone number field with '79897735722' on .second_block .first
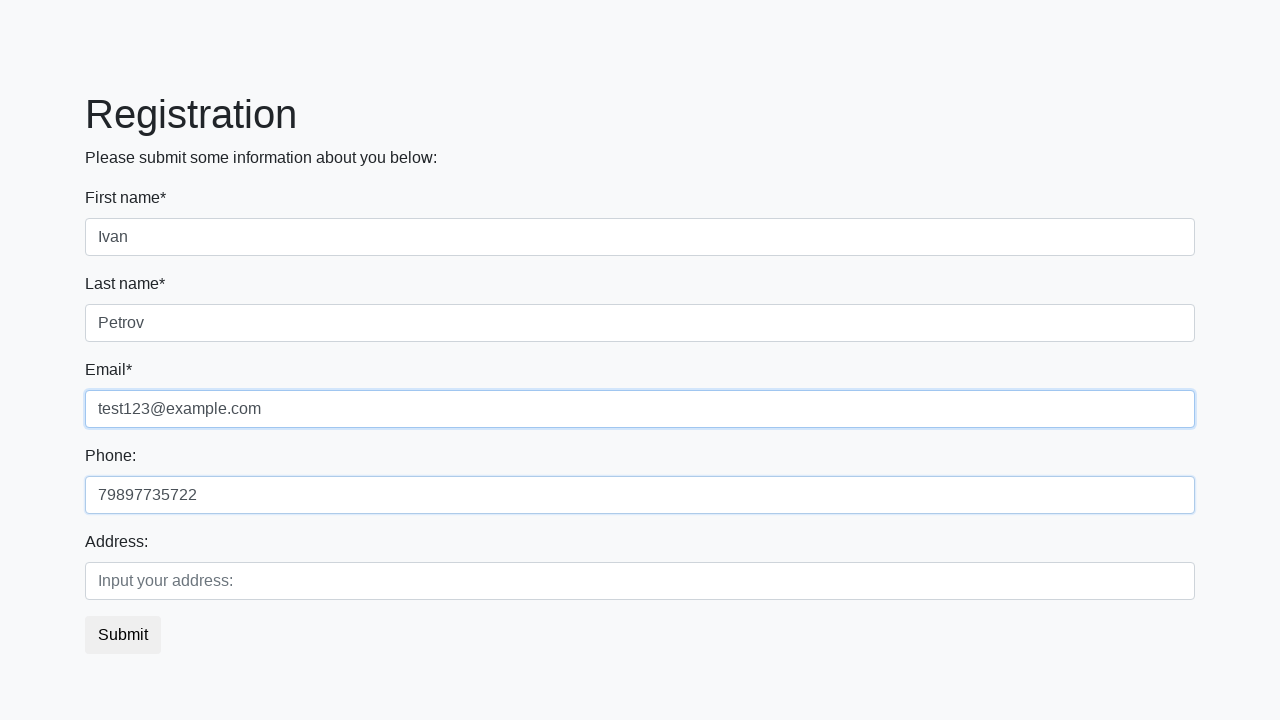

Filled address field with '123 Main Street' on .second_block .second
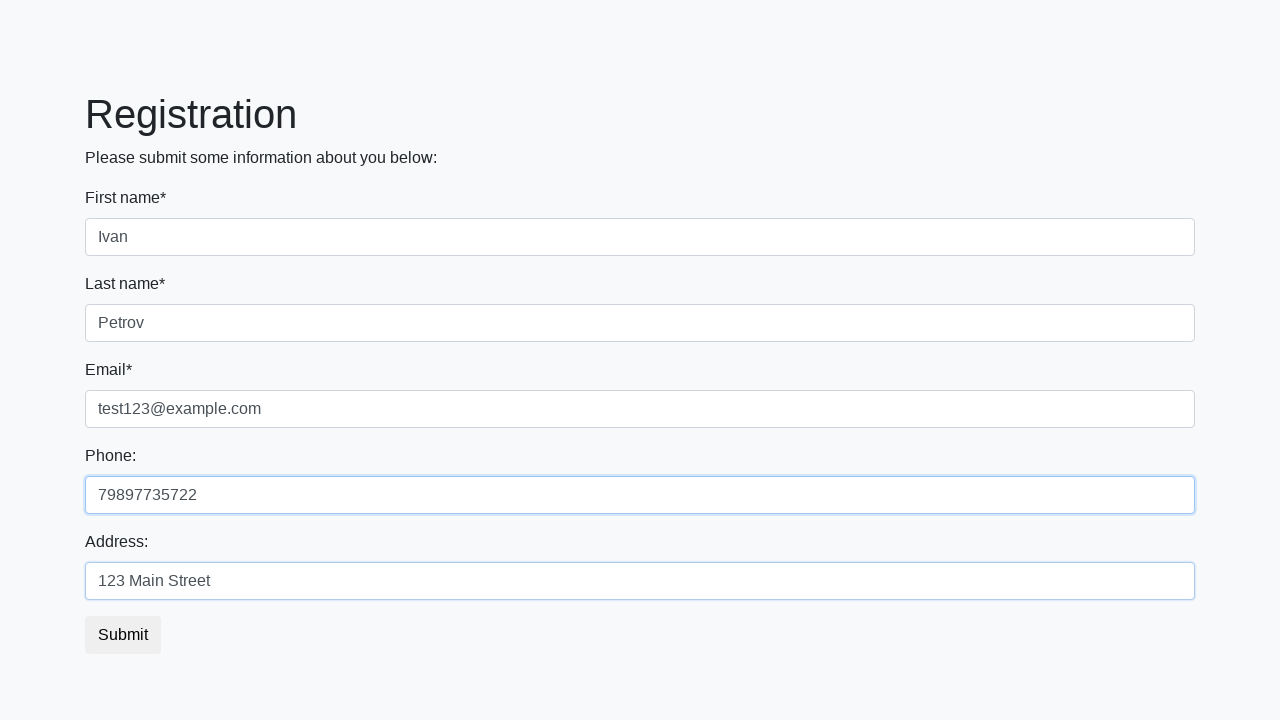

Clicked submit button to submit registration form at (123, 635) on button.btn
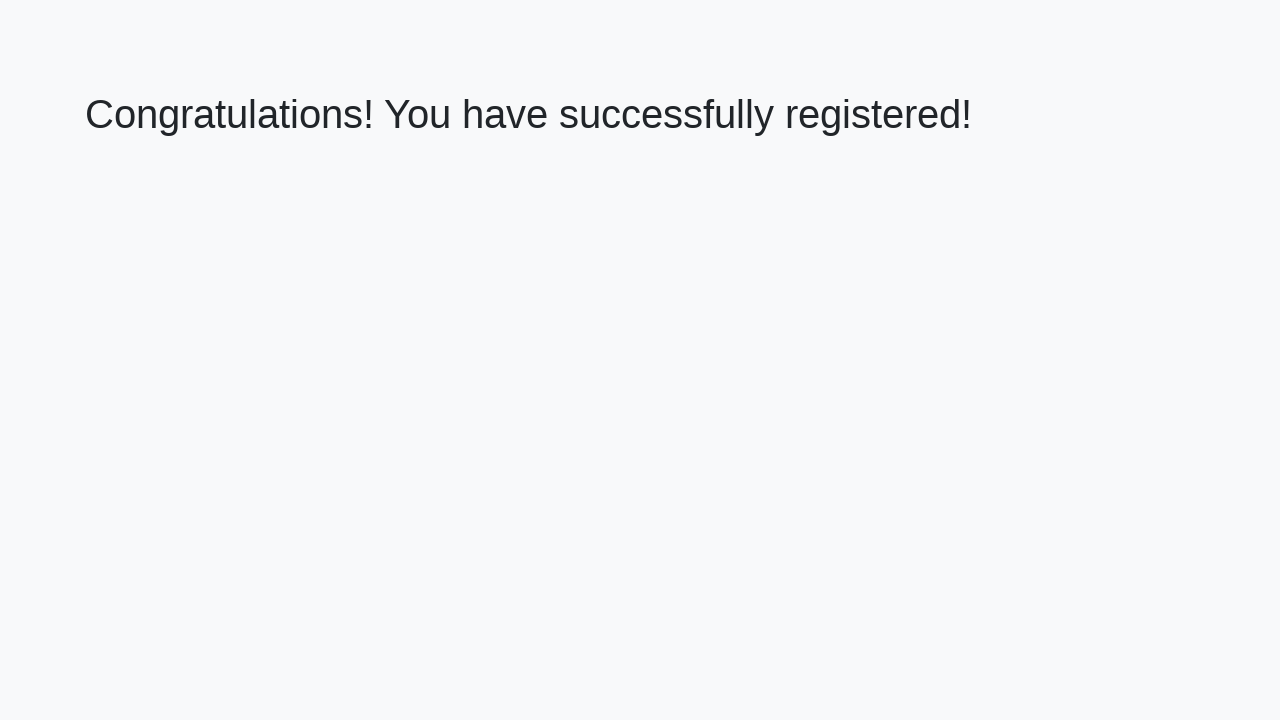

Registration form submitted successfully, success message appeared
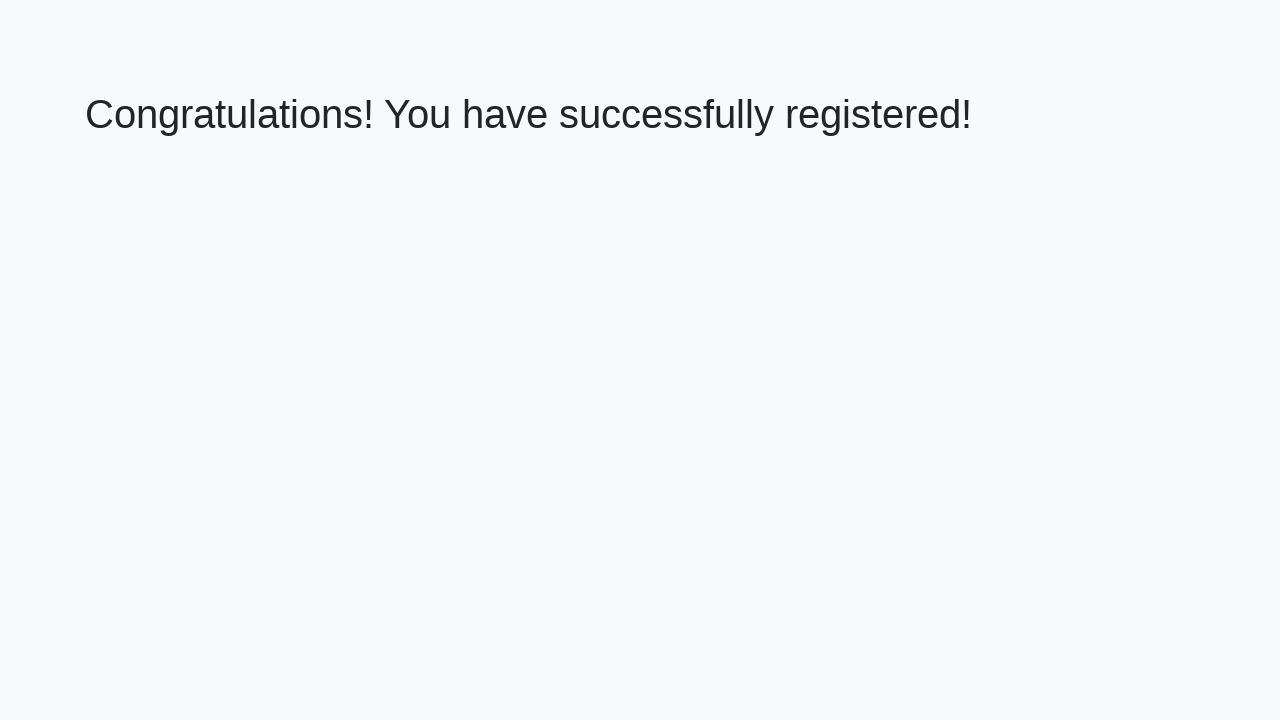

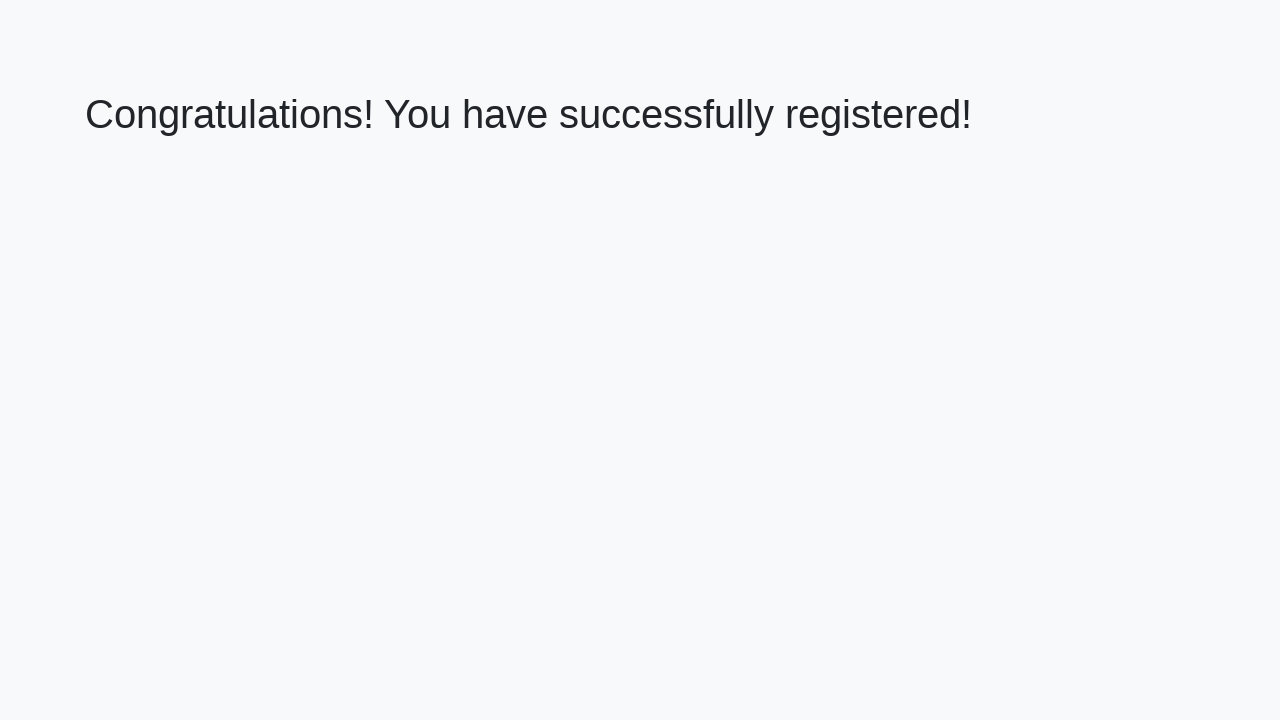